Automates the EcoEats order placement process by filling out customer details (name, phone, address) and submitting the order form

Starting URL: https://ecoeatsbd.netlify.app/

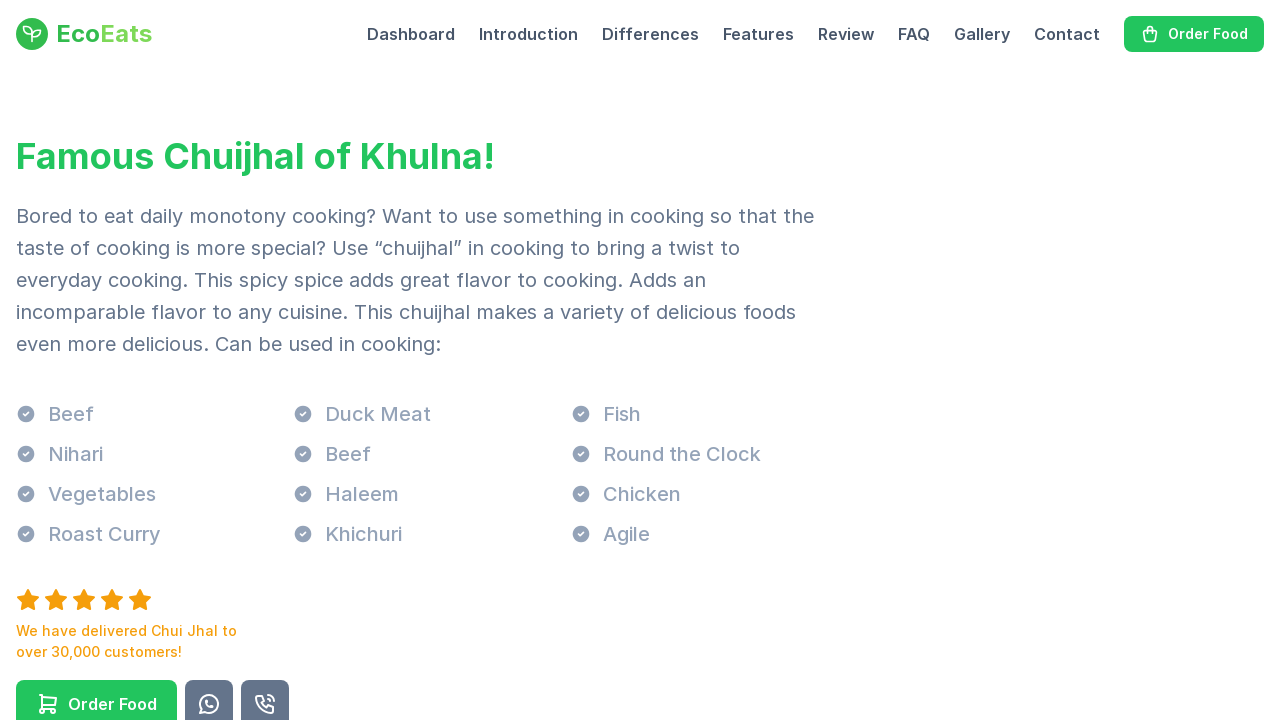

Filled customer name field with 'Admin Refat' on input[name='name']
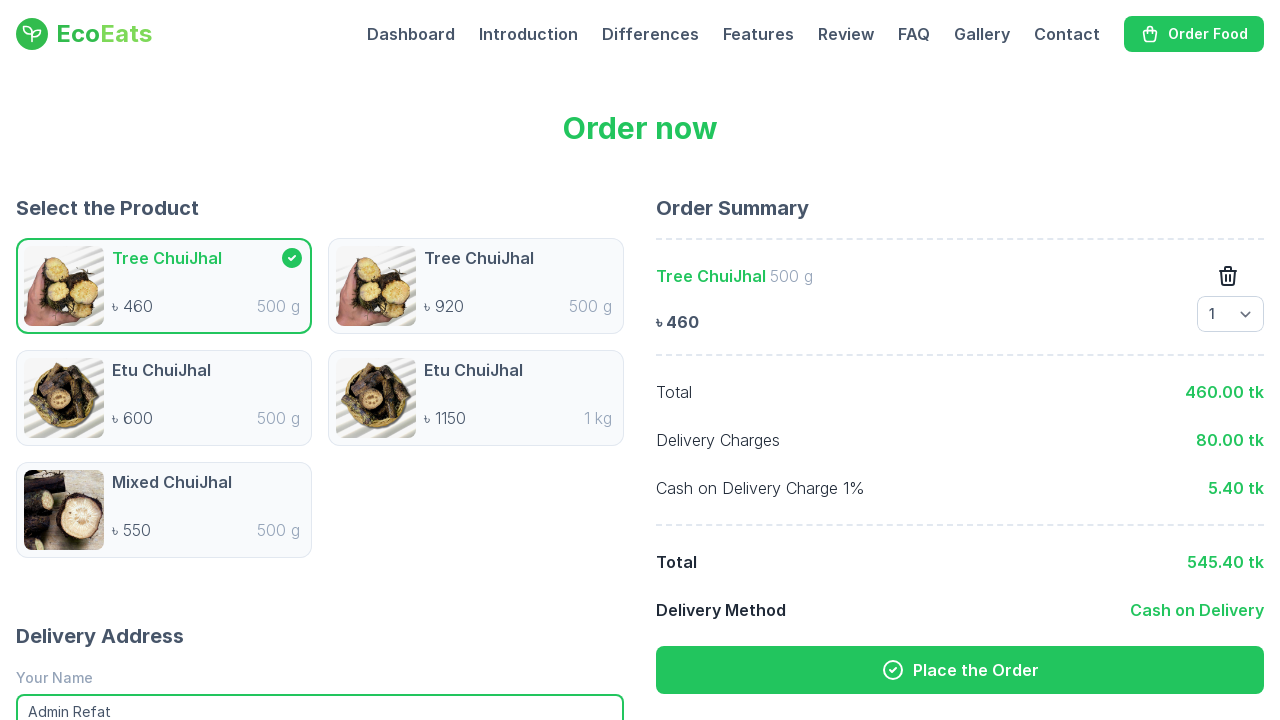

Filled phone number field with '01575267132' on input[name='phone']
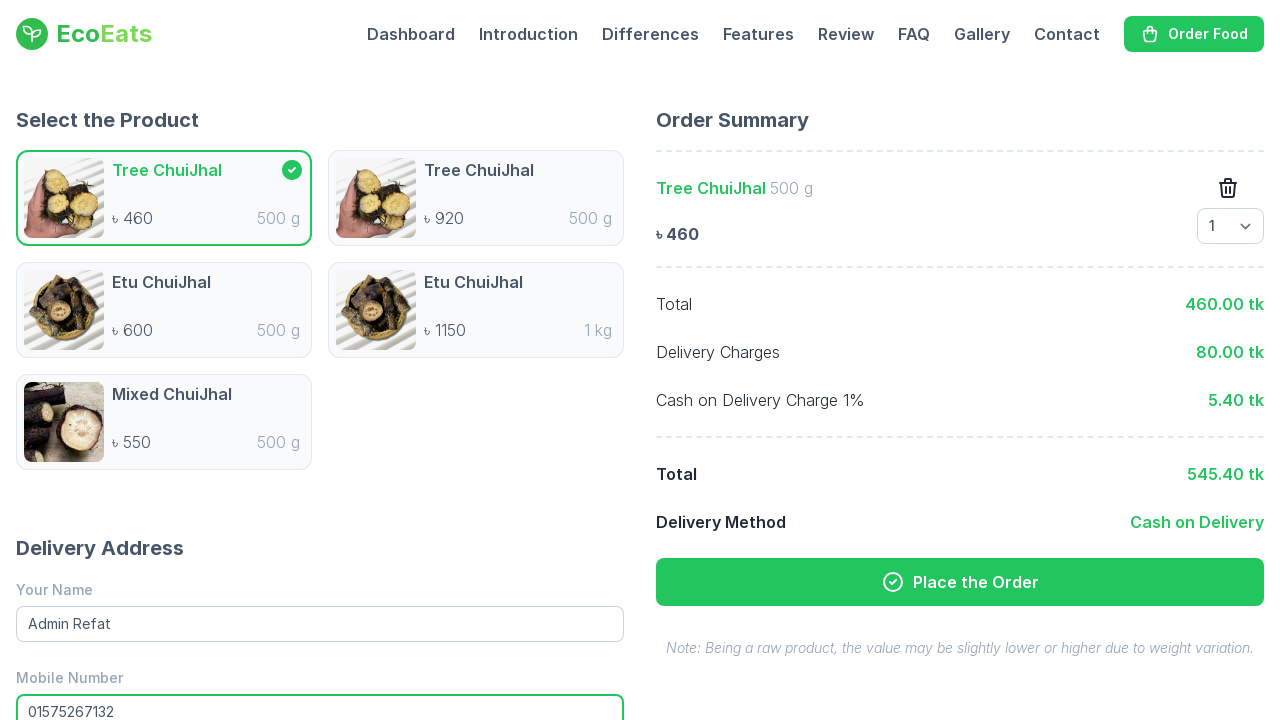

Filled delivery address field with 'Dhaka Bangladesh Selenium' on input[name='address']
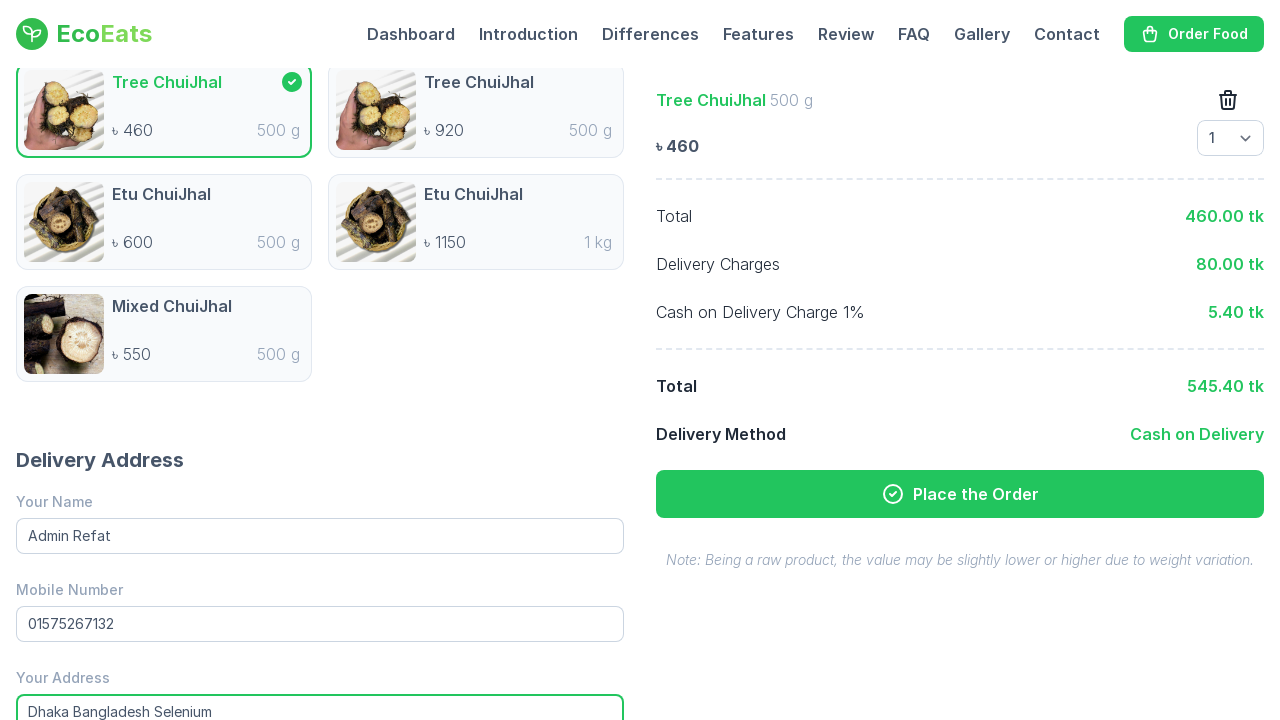

Clicked the Place Order button to submit the order at (960, 494) on xpath=//*[@id='order']/div/div/div[1]/div/div[2]/div/button
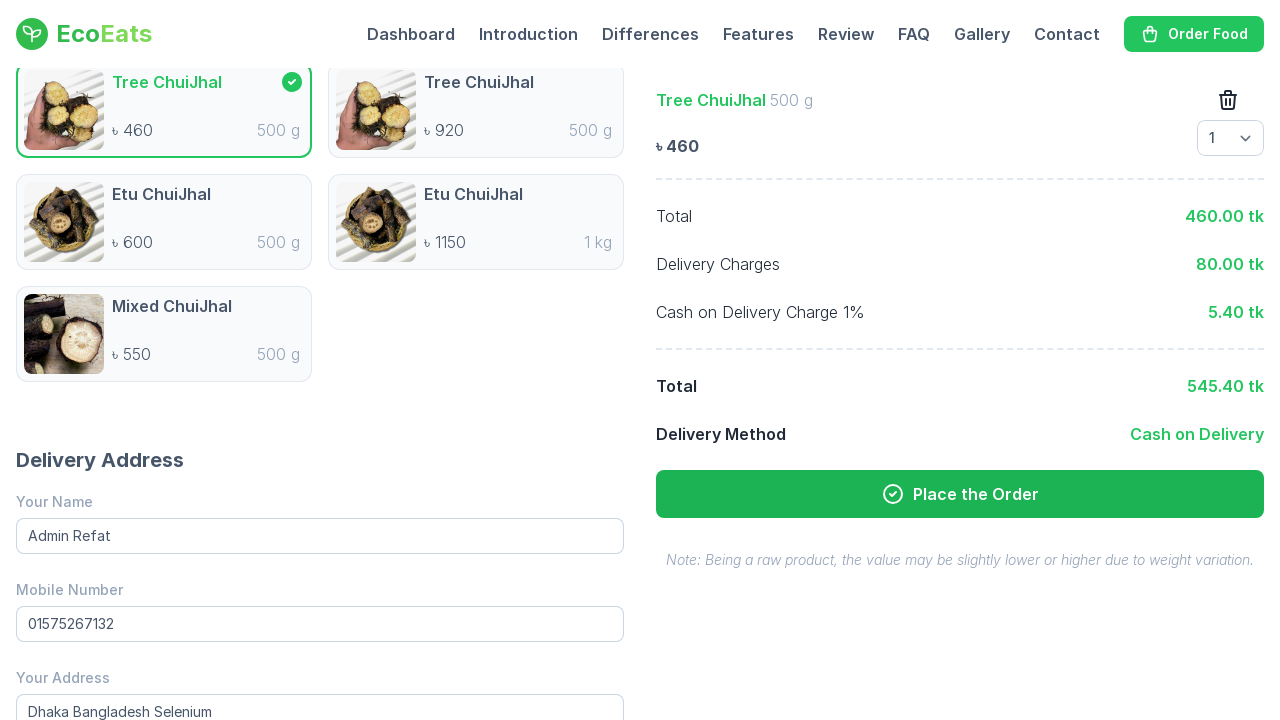

Waited 5 seconds for order submission to complete
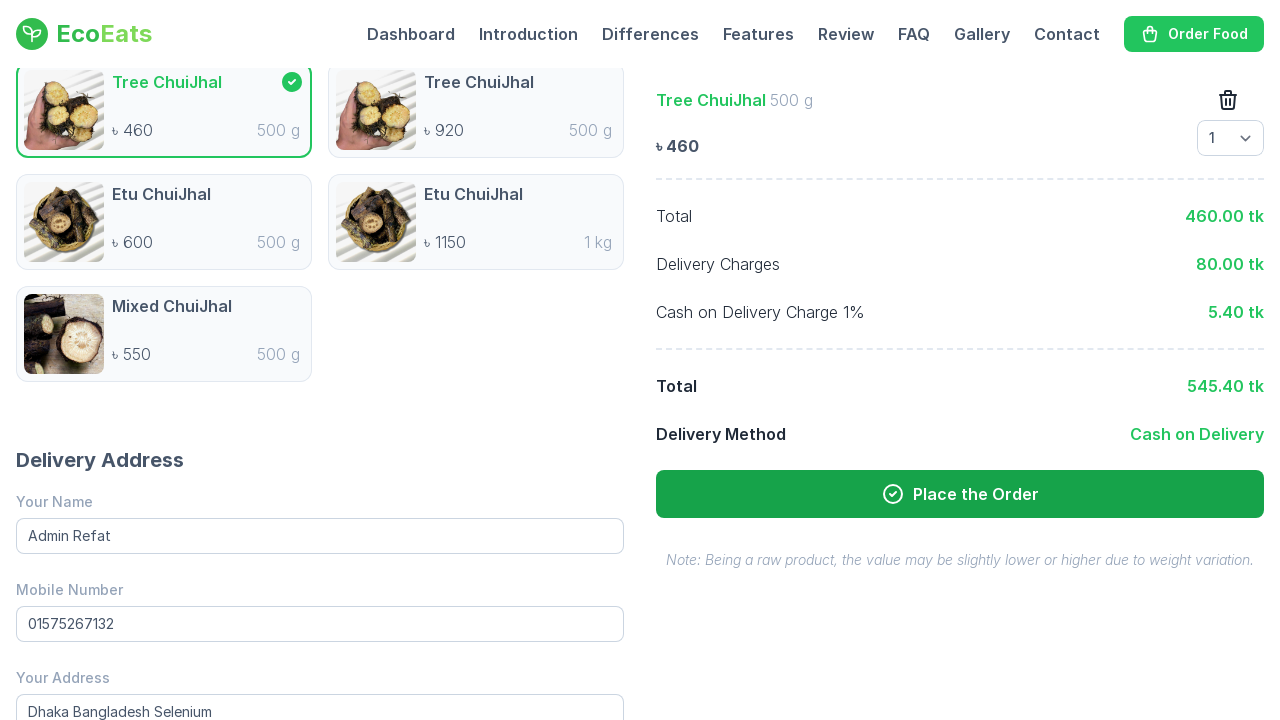

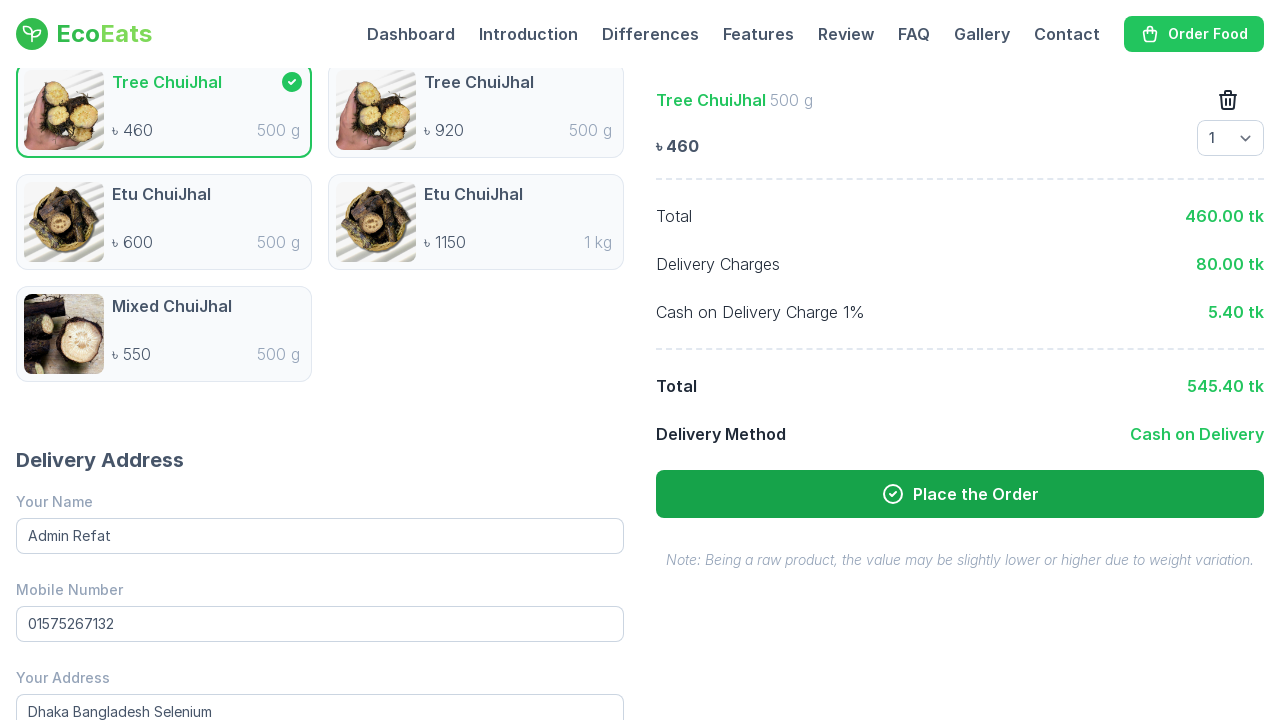